Tests multi-window handling by opening a new browser window, navigating to a different page, extracting a course name, switching back to the parent window, and filling a form field with the extracted text

Starting URL: https://rahulshettyacademy.com/angularpractice/

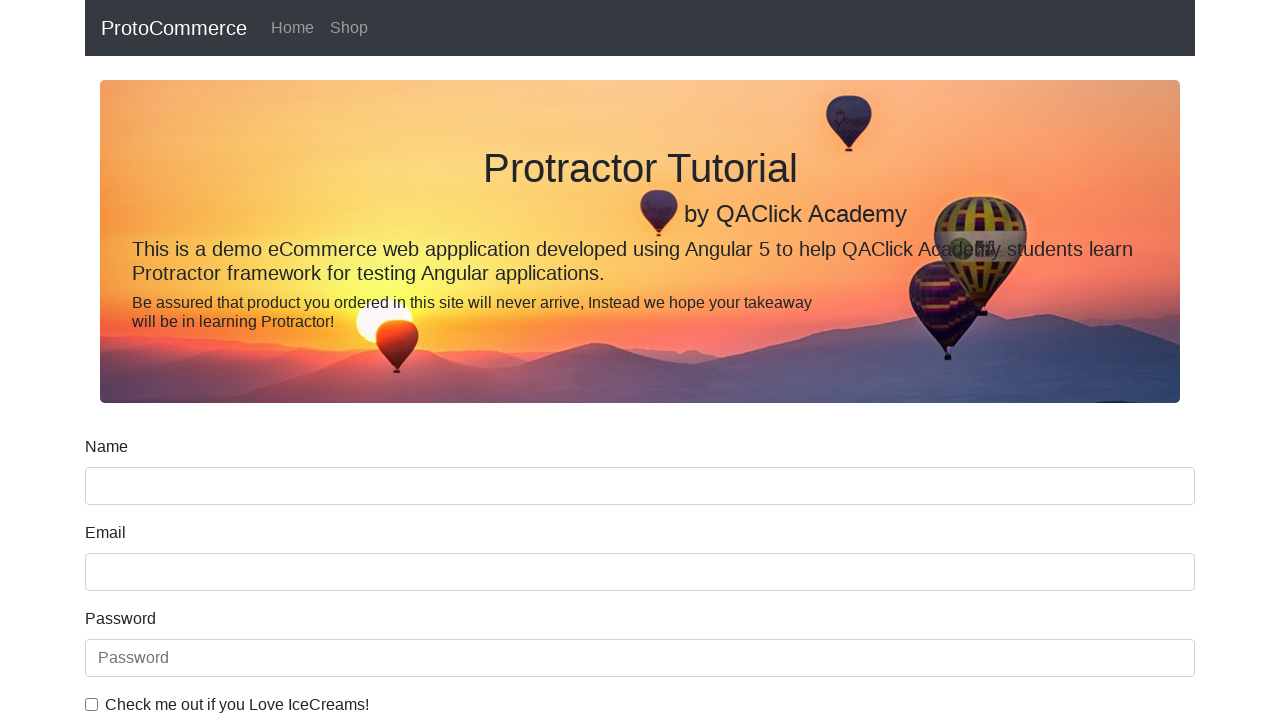

Opened a new browser window/tab
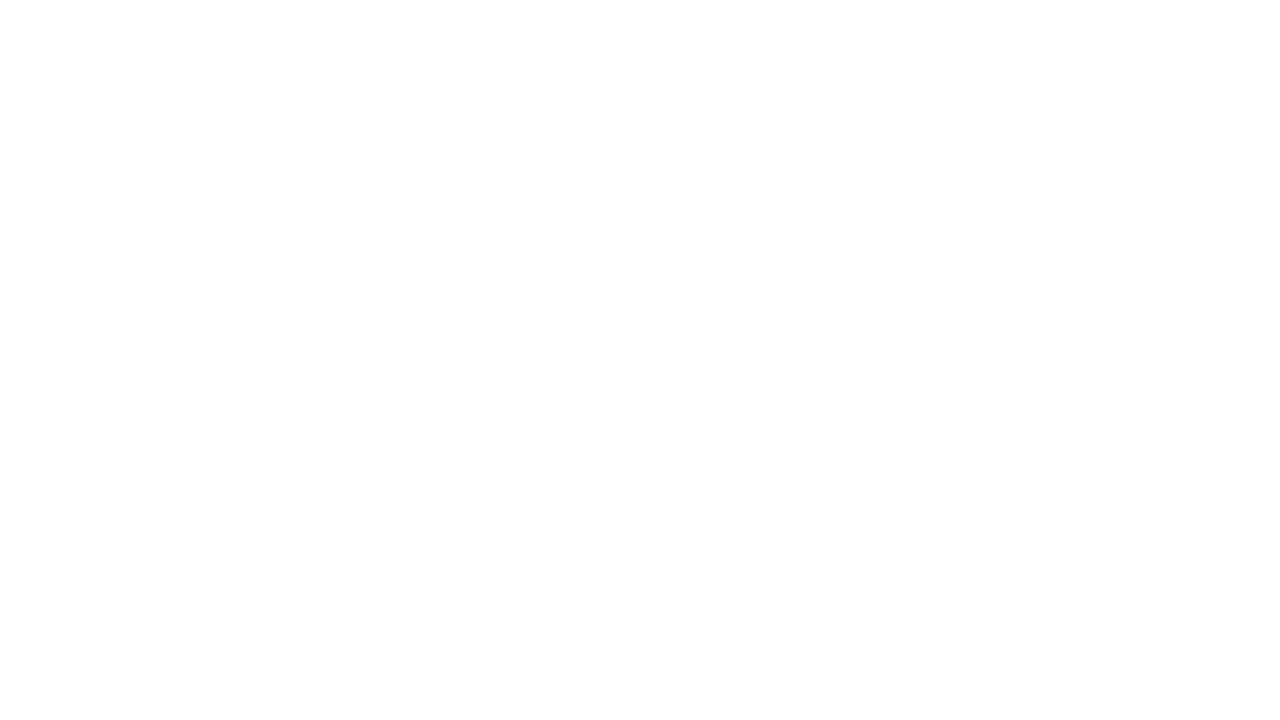

Navigated new window to https://rahulshettyacademy.com/
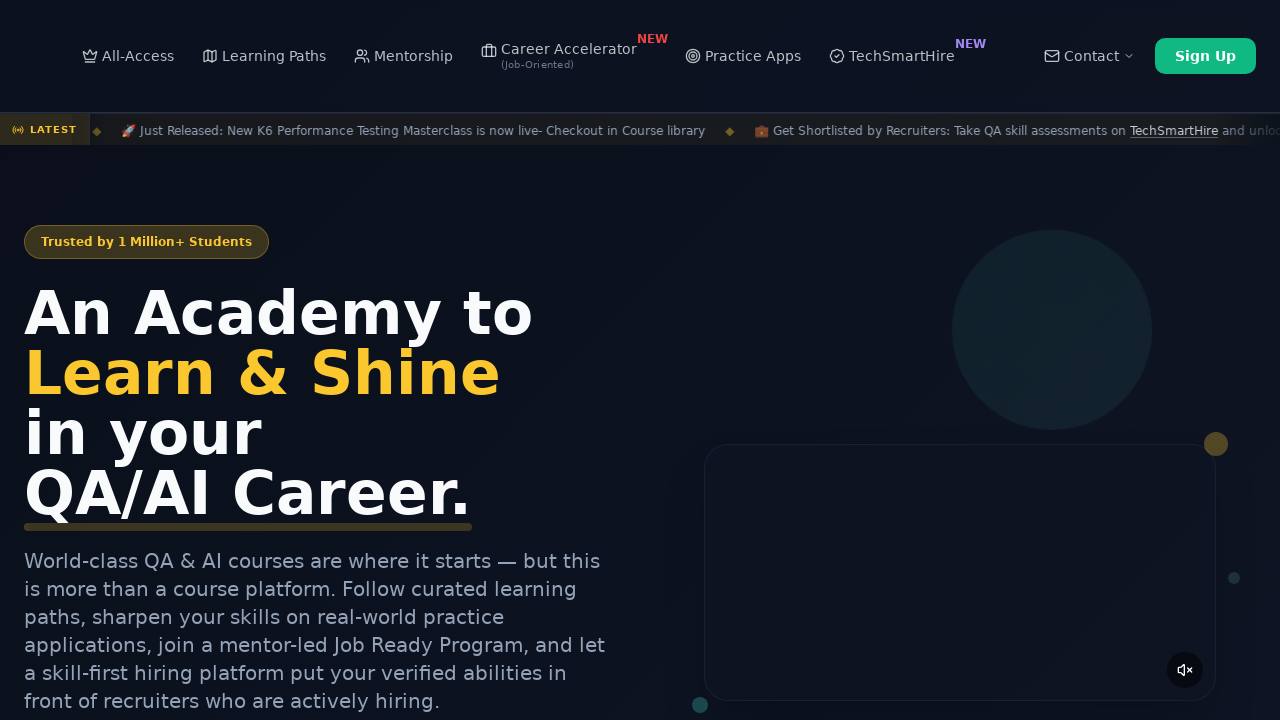

Course links loaded in new window
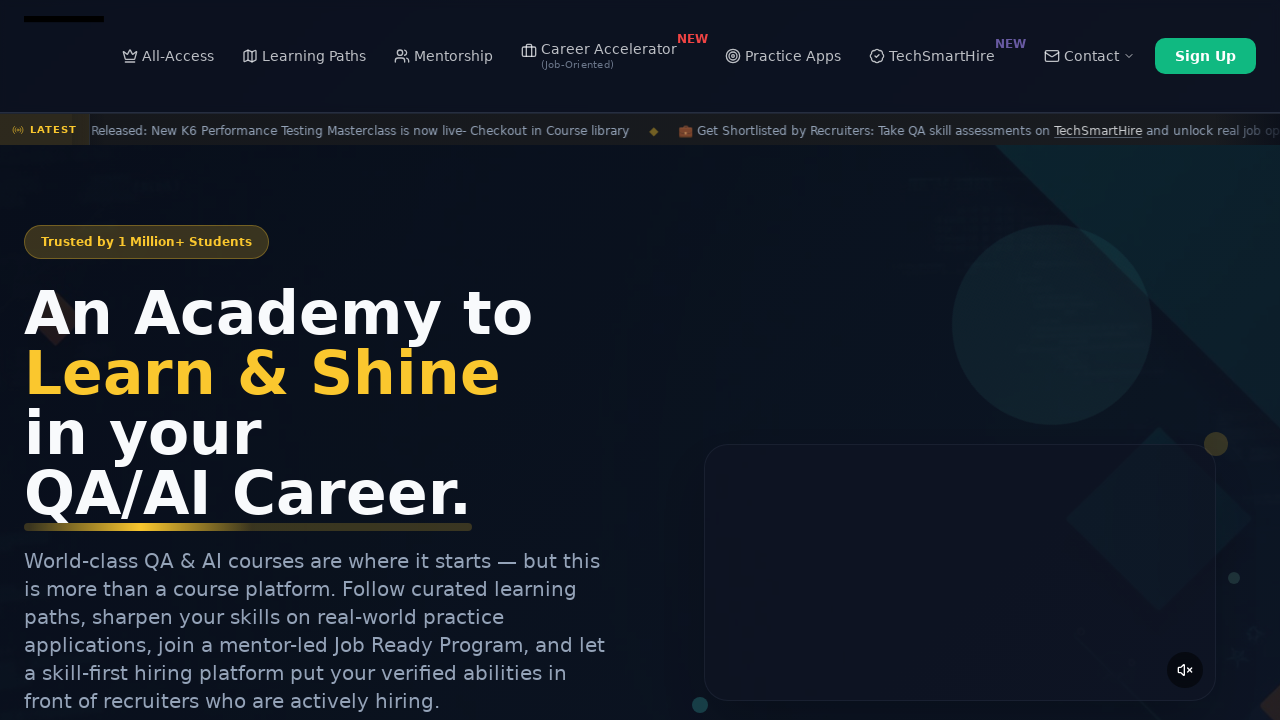

Located all course links in new window
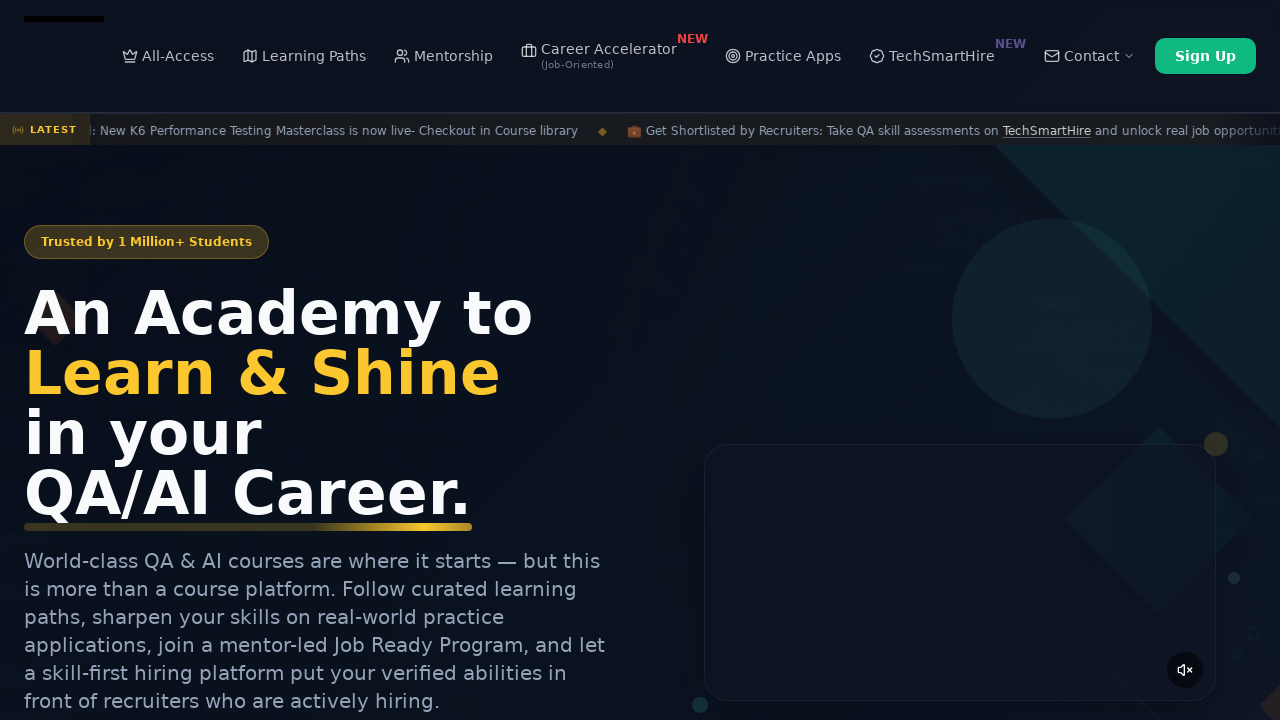

Extracted second course name: Playwright Testing
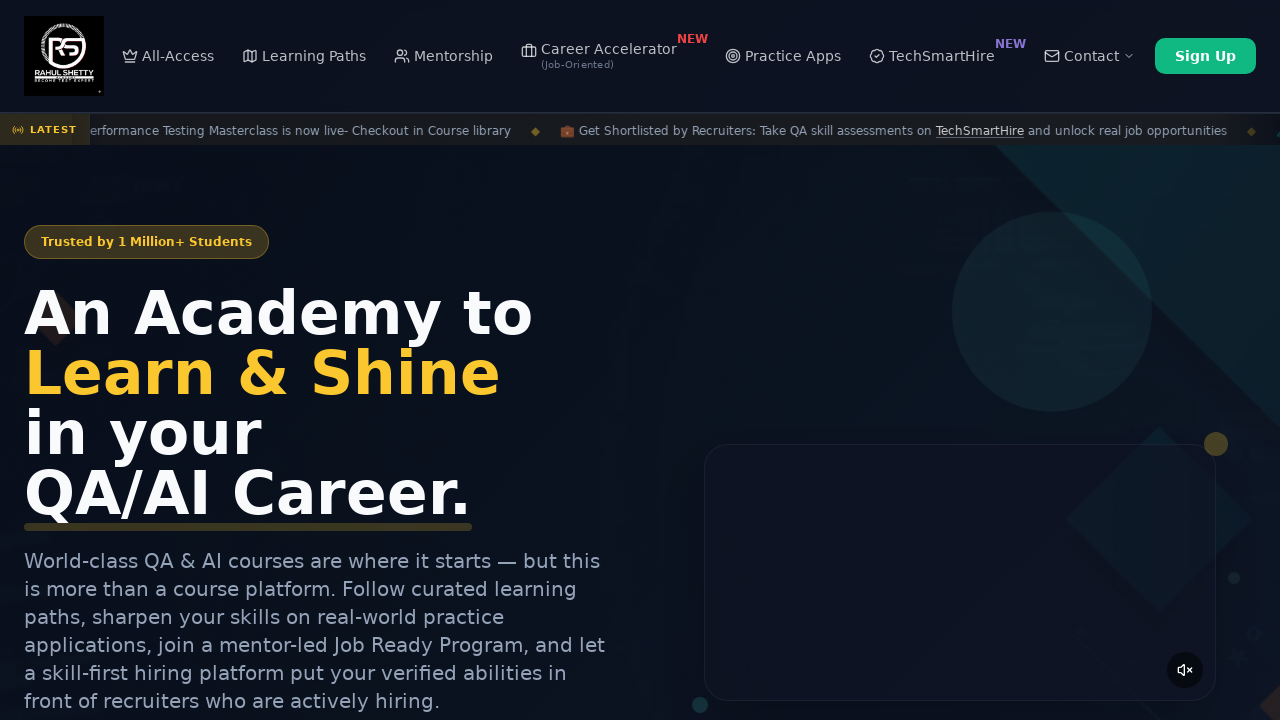

Filled name field with extracted course name: Playwright Testing on input[name='name']
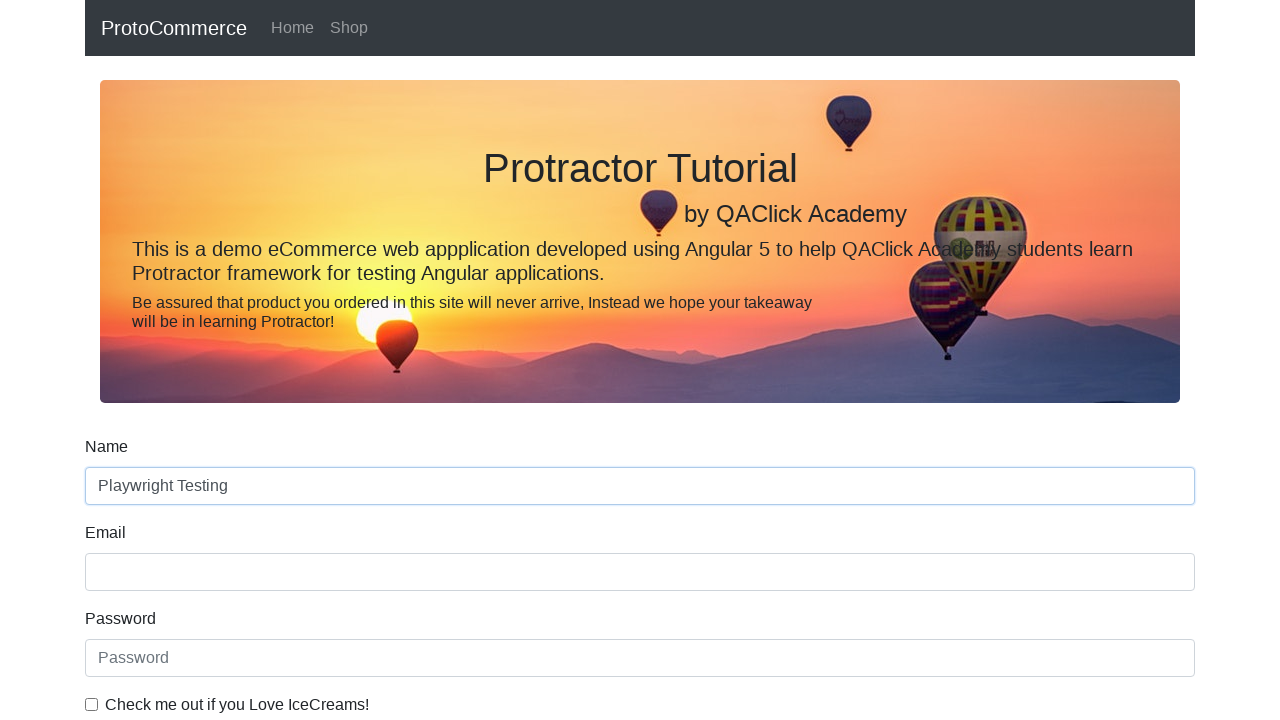

Closed the new browser window/tab
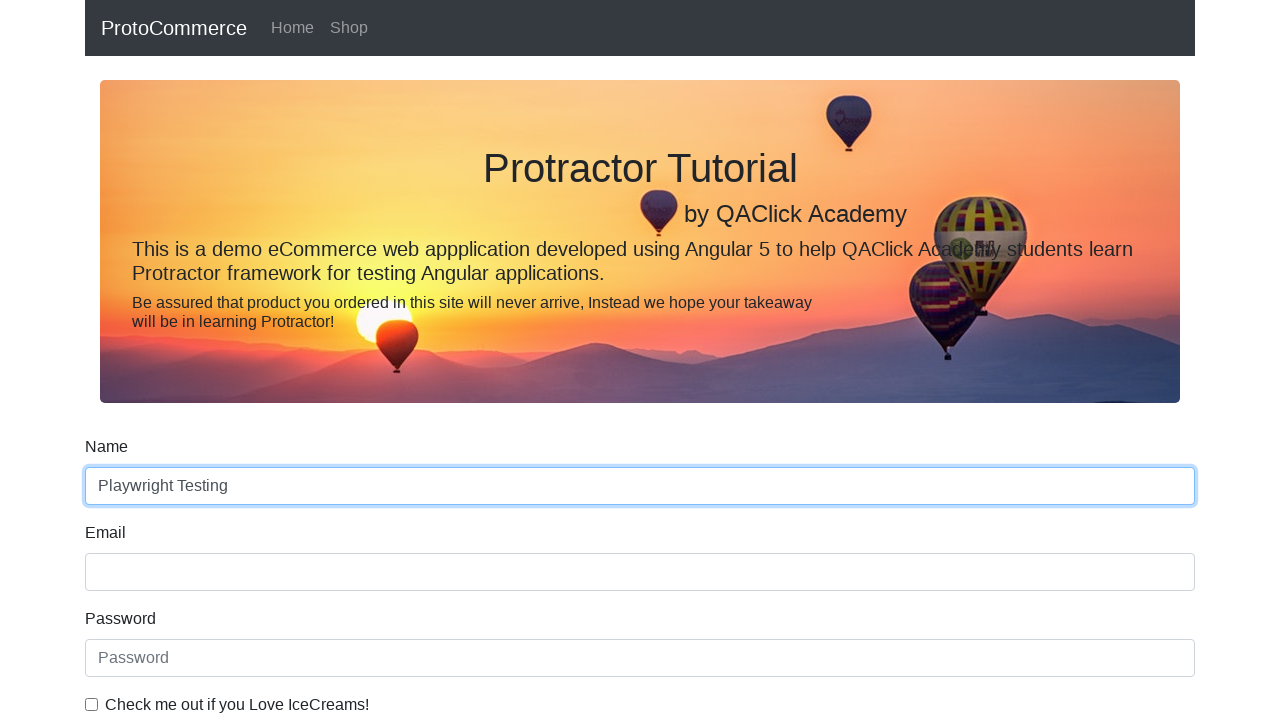

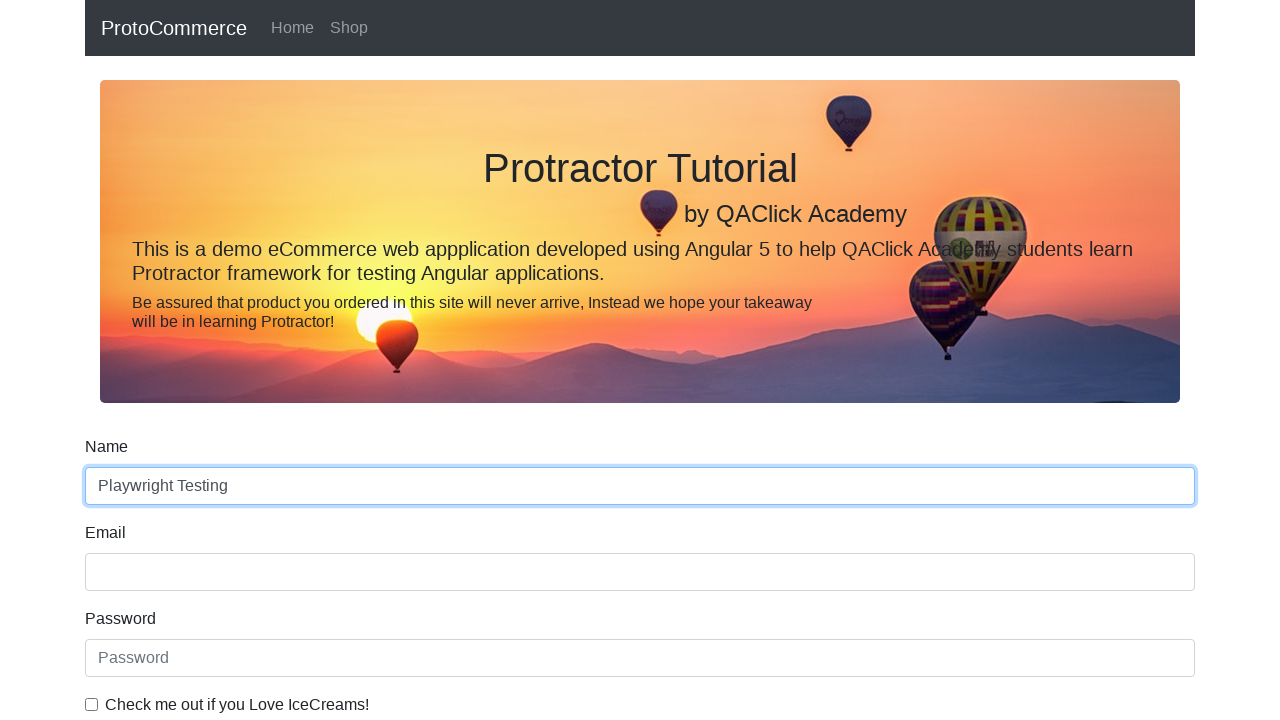